Navigates to a dropdown practice page and verifies the page title can be retrieved

Starting URL: https://rahulshettyacademy.com/dropdownsPractise/

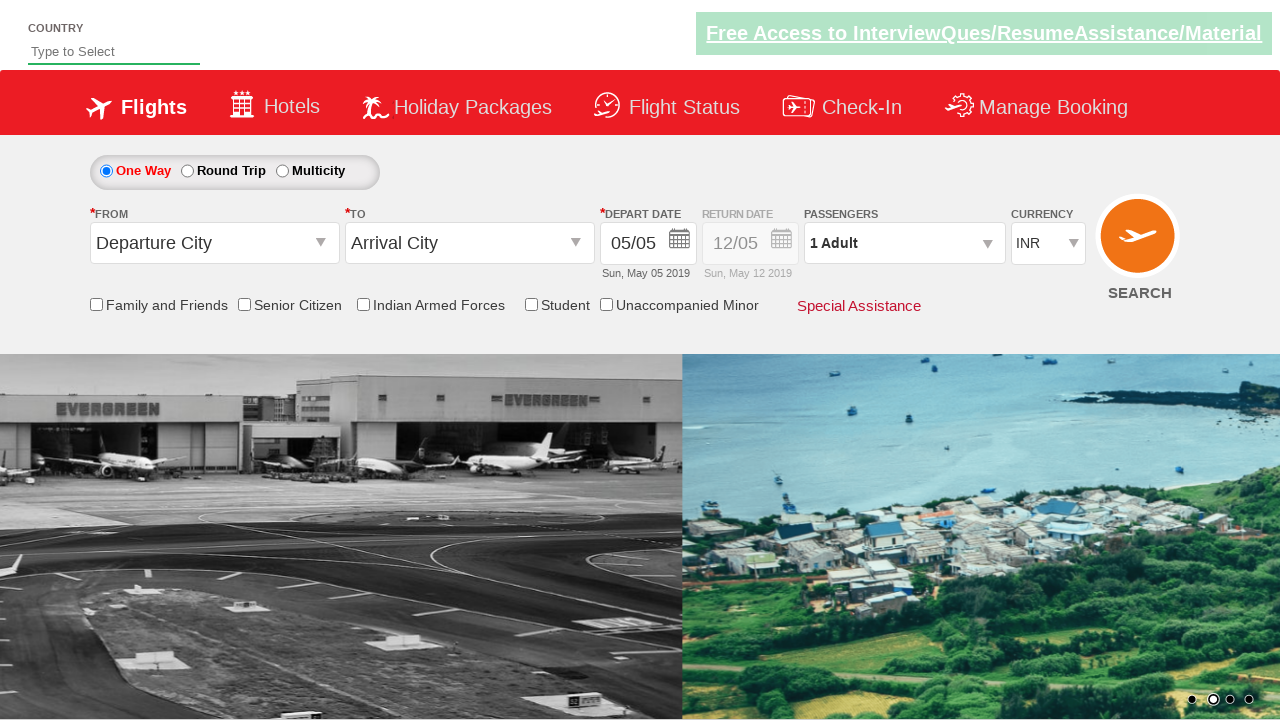

Navigated to dropdown practice page
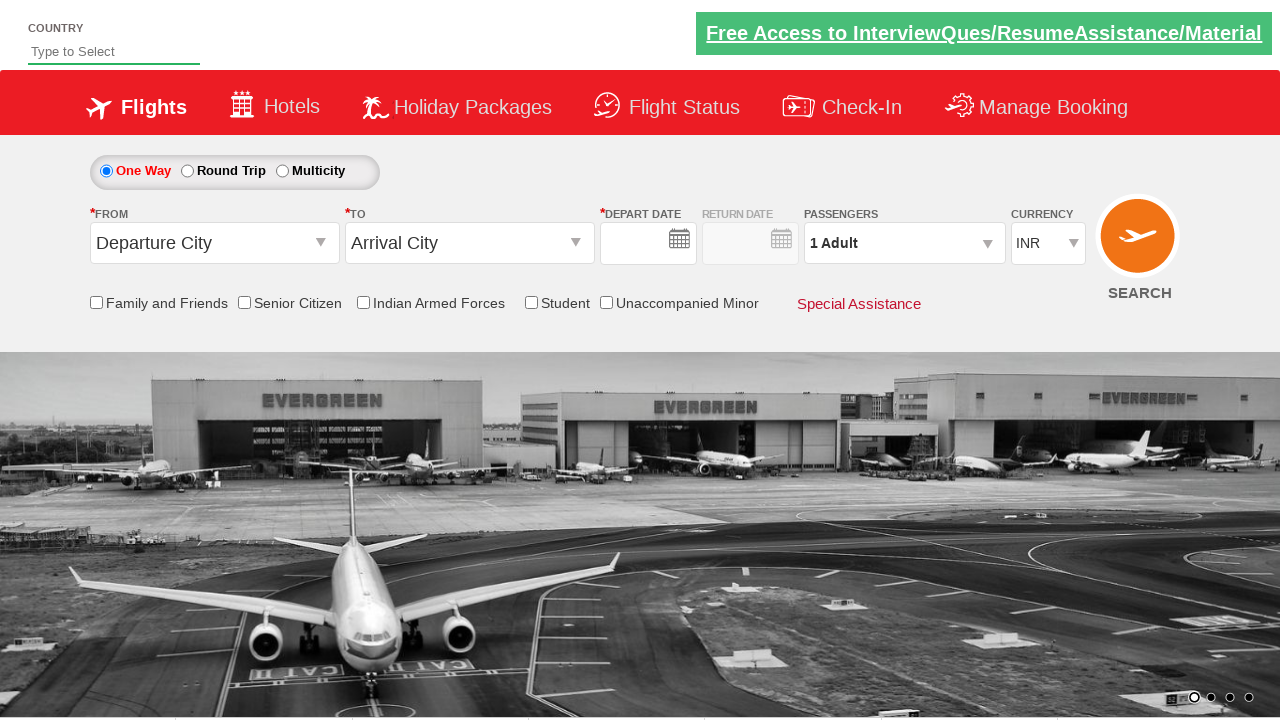

Retrieved page title: QAClickJet - Flight Booking for Domestic and International, Cheap Air Tickets
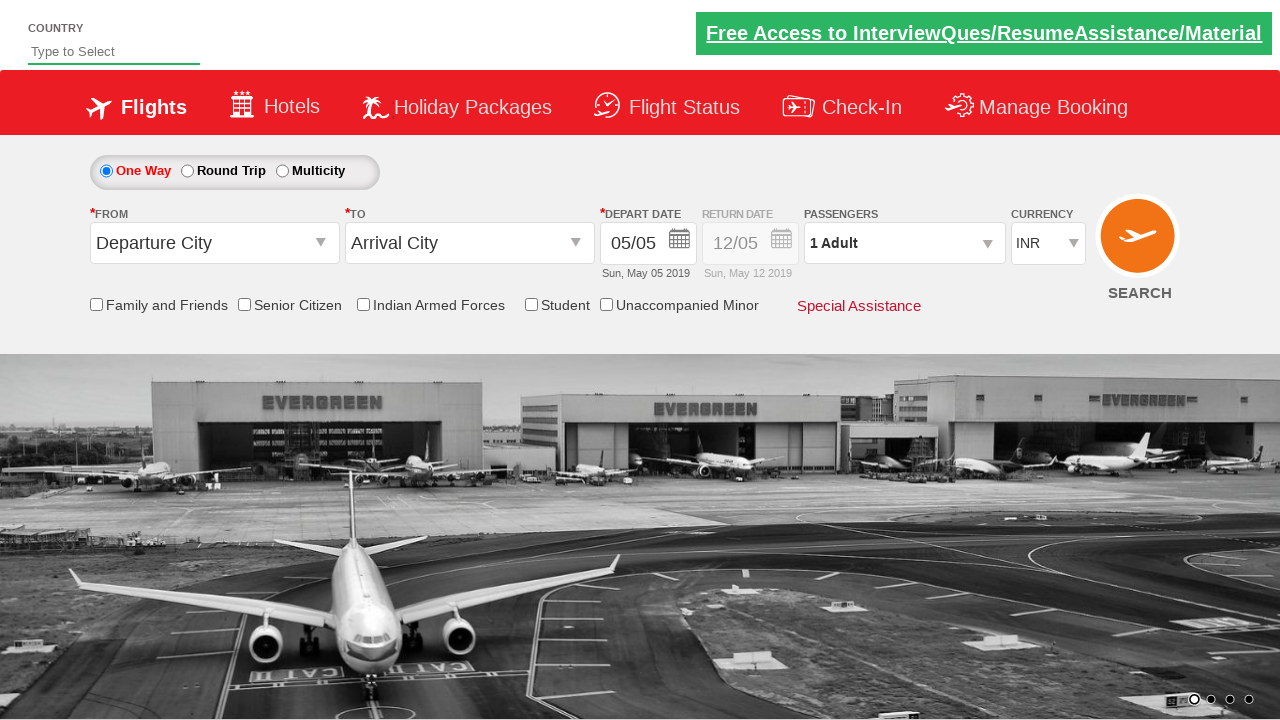

Waited for page to reach networkidle state
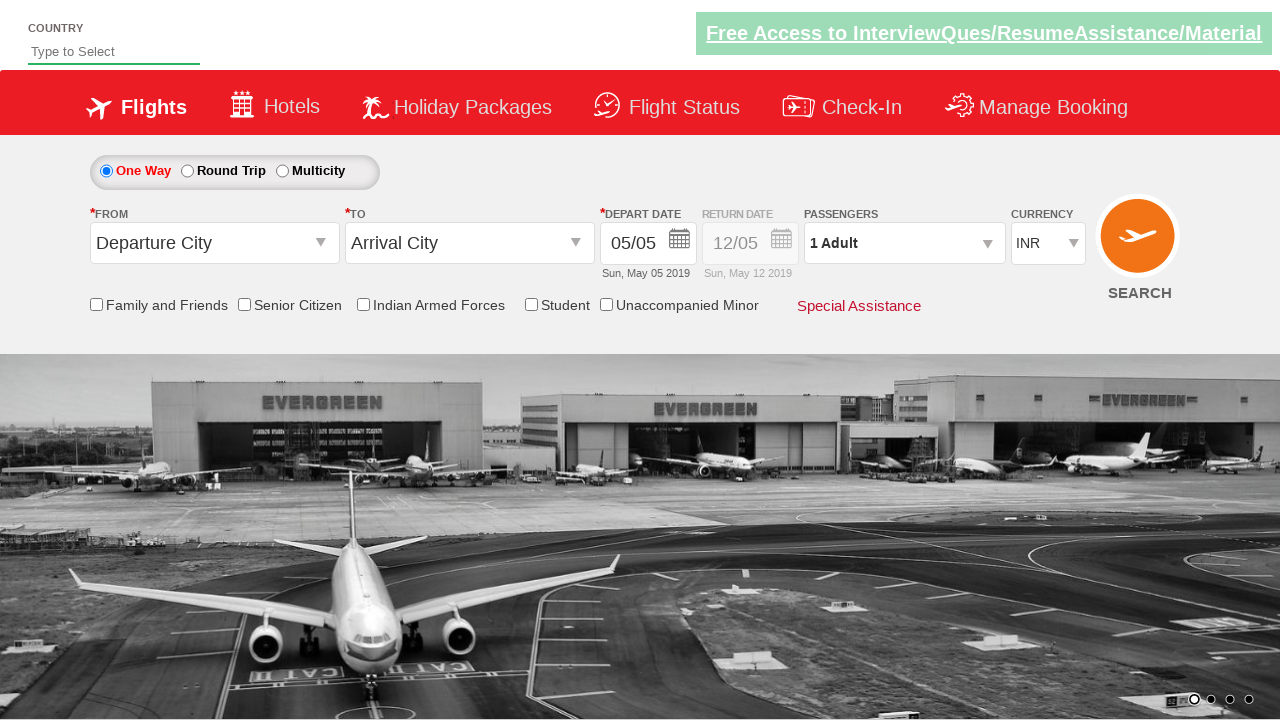

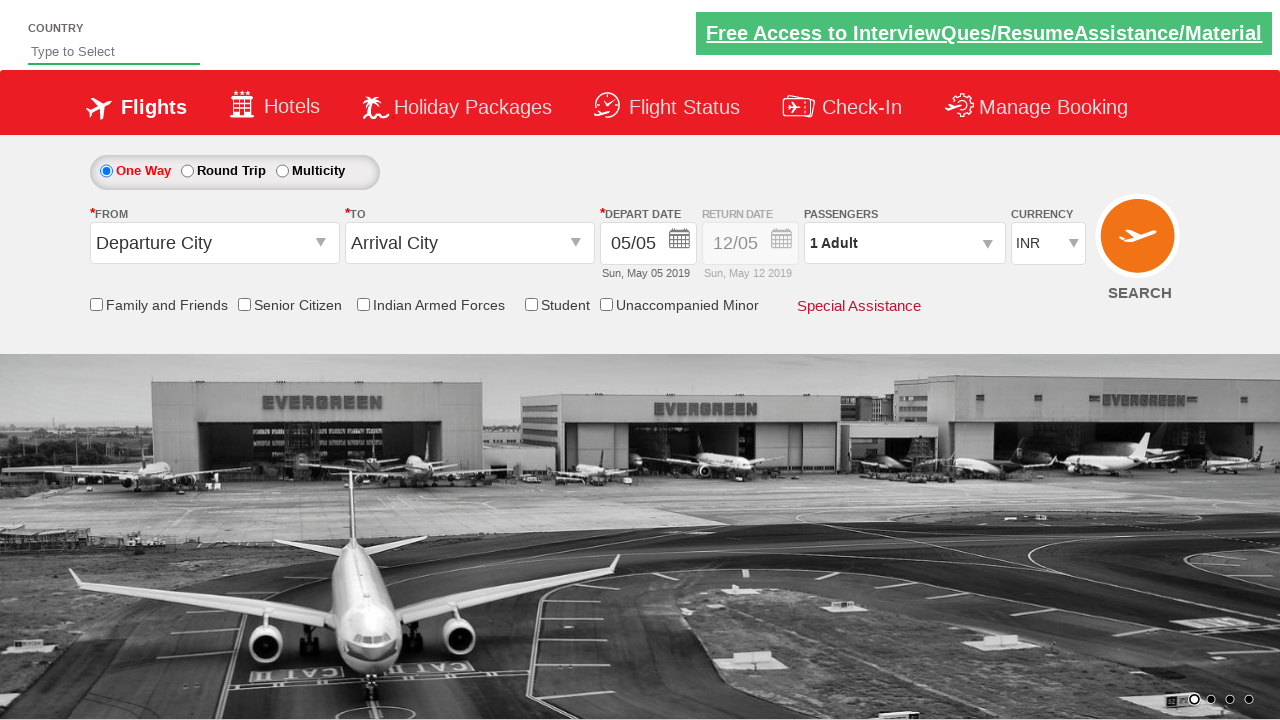